Tests form submission with first name, last name, and company name fields, then validates the alert message that appears

Starting URL: http://automationbykrishna.com/index.html#

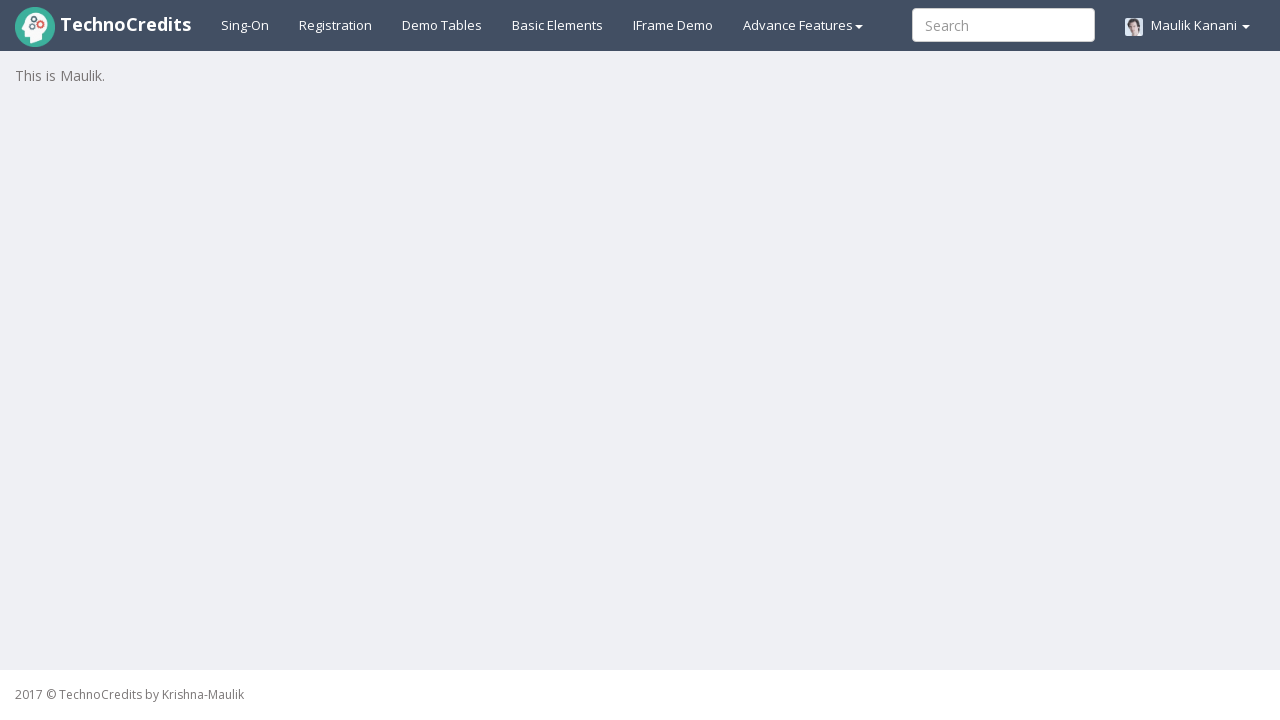

Clicked on Basic Elements link at (558, 25) on a:text('Basic Elements')
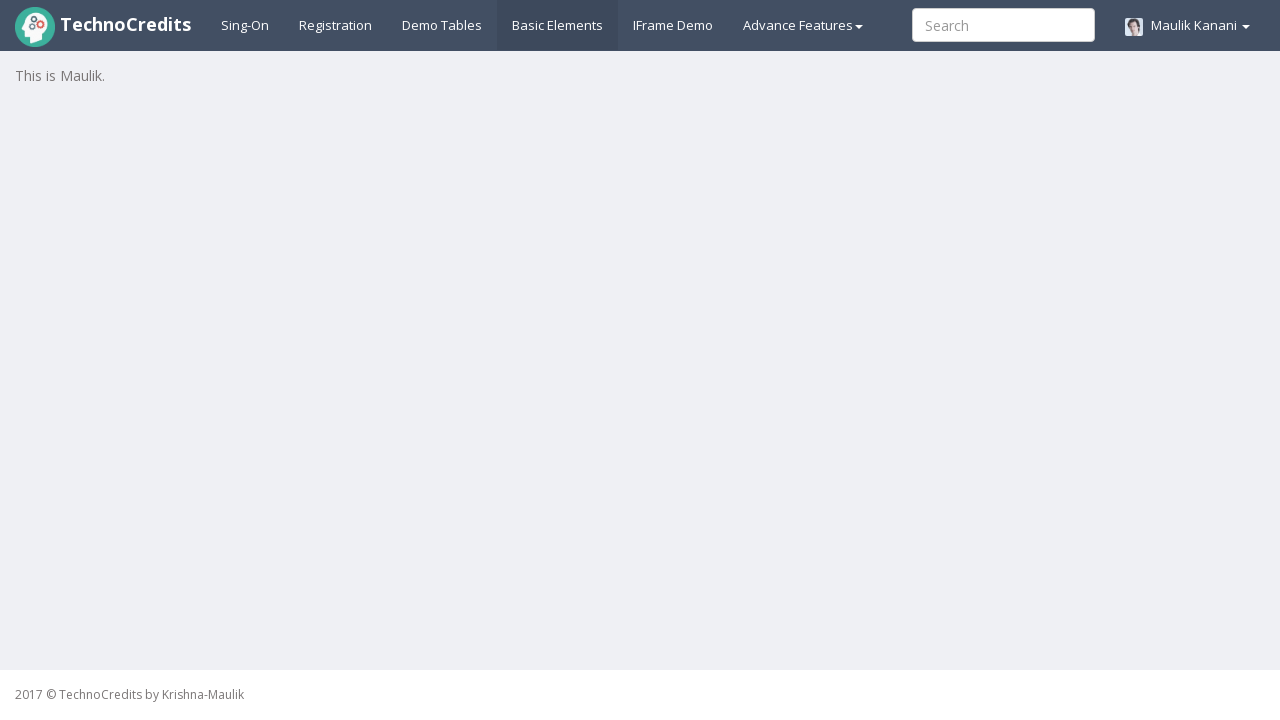

Form with first name field loaded
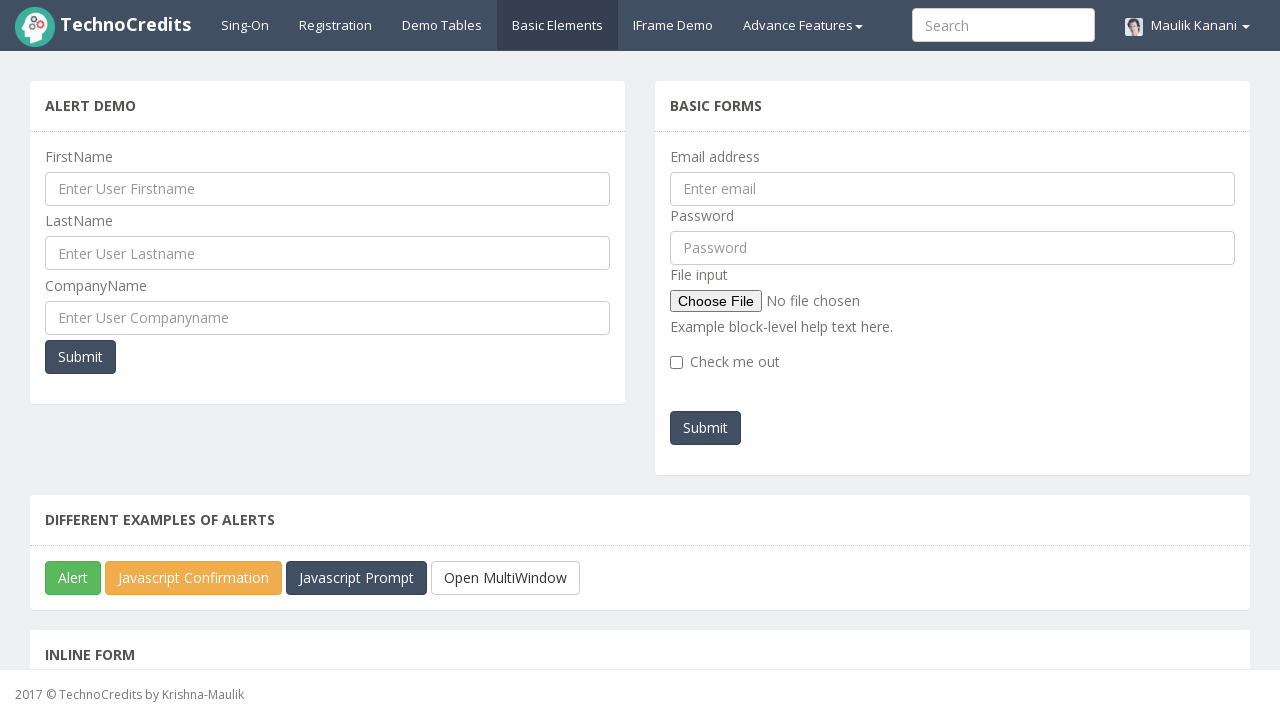

Filled first name field with 'ankita' on #UserFirstName
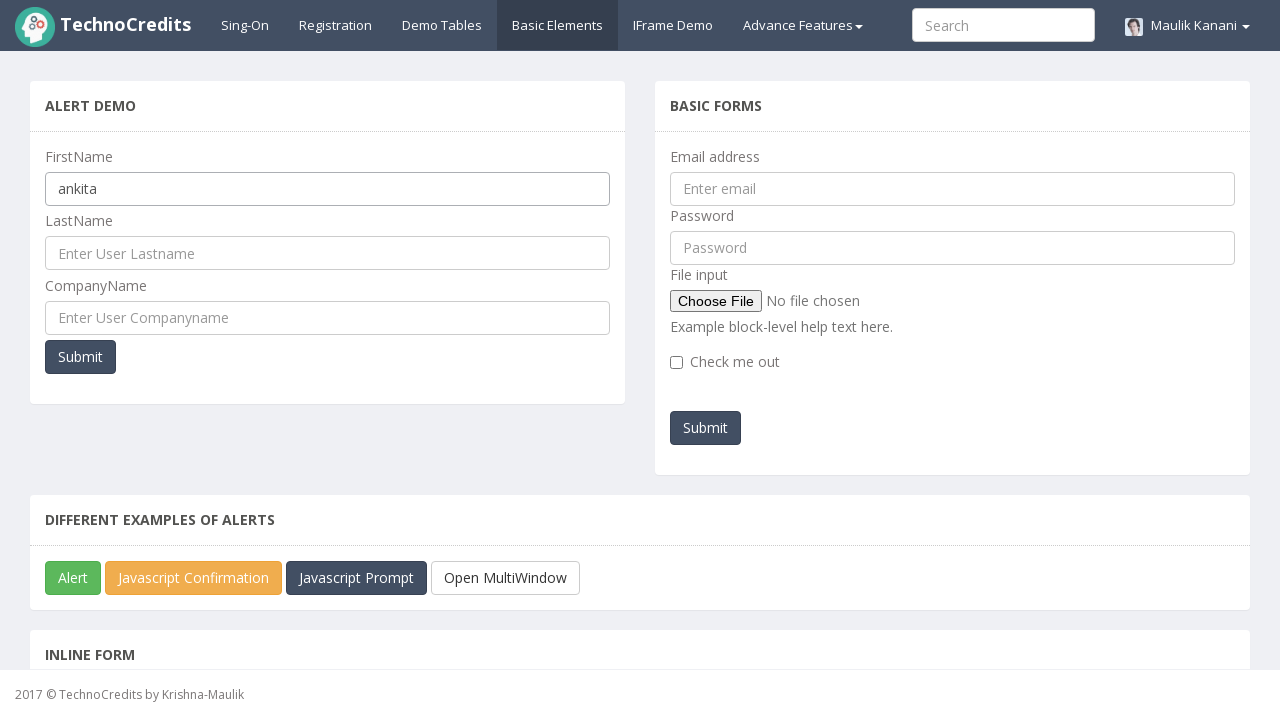

Filled last name field with 'gupta' on //input[@id='UserLastName']|//input[contains(@name,'ulname')]
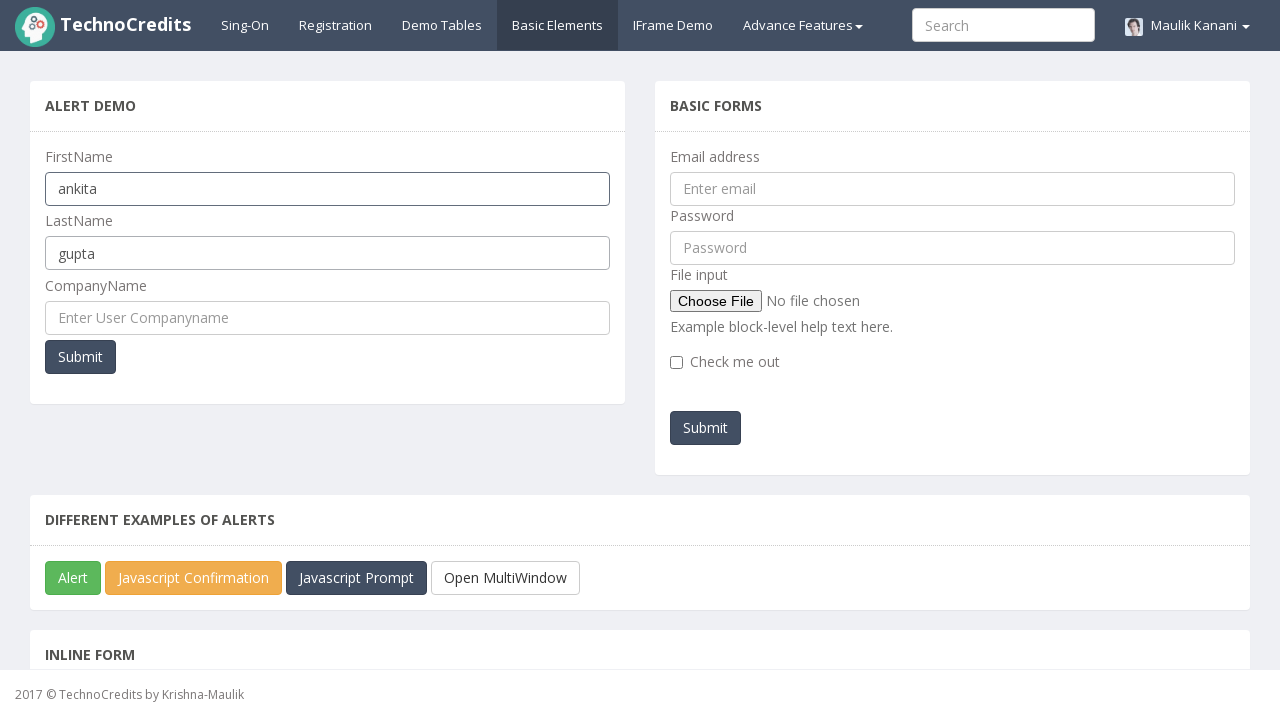

Filled company name field with 'majesco' on //input[contains(@placeholder,'Companyname')]
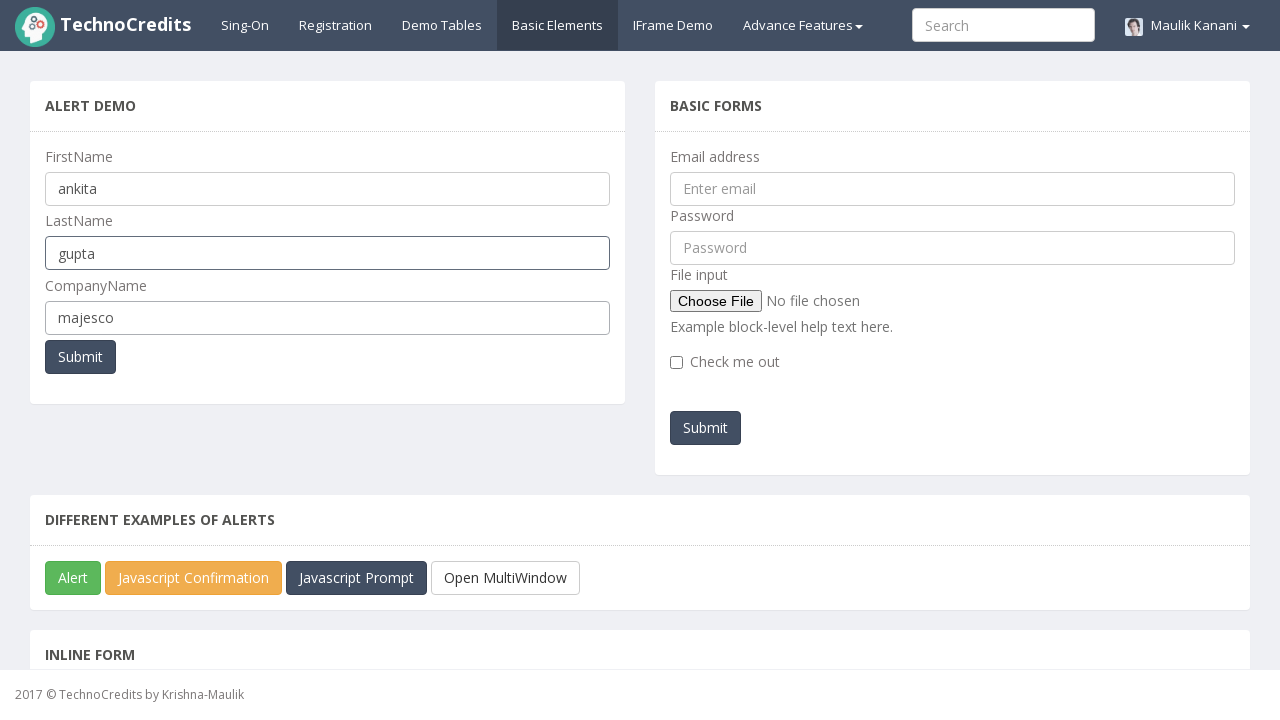

Clicked Submit button to submit the form at (80, 357) on xpath=//div[@name='secondSegment'][1]//button[text()='Submit']
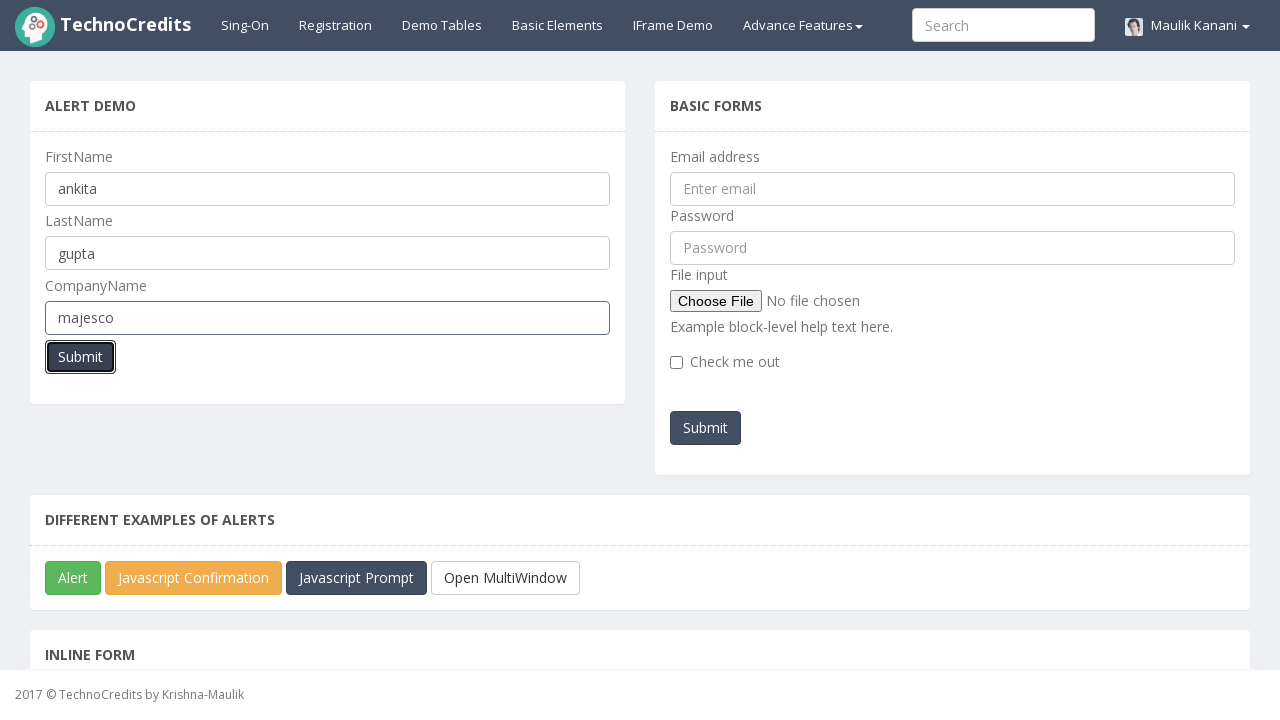

Alert dialog was accepted and validation message confirmed
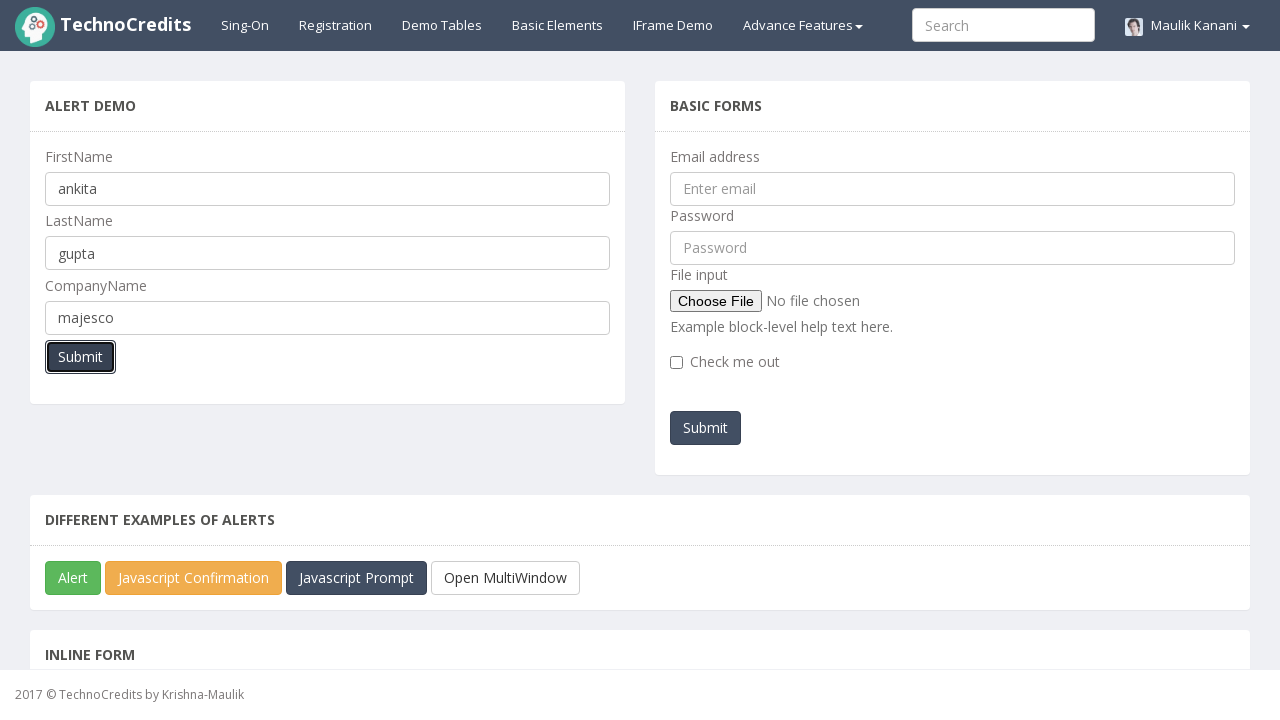

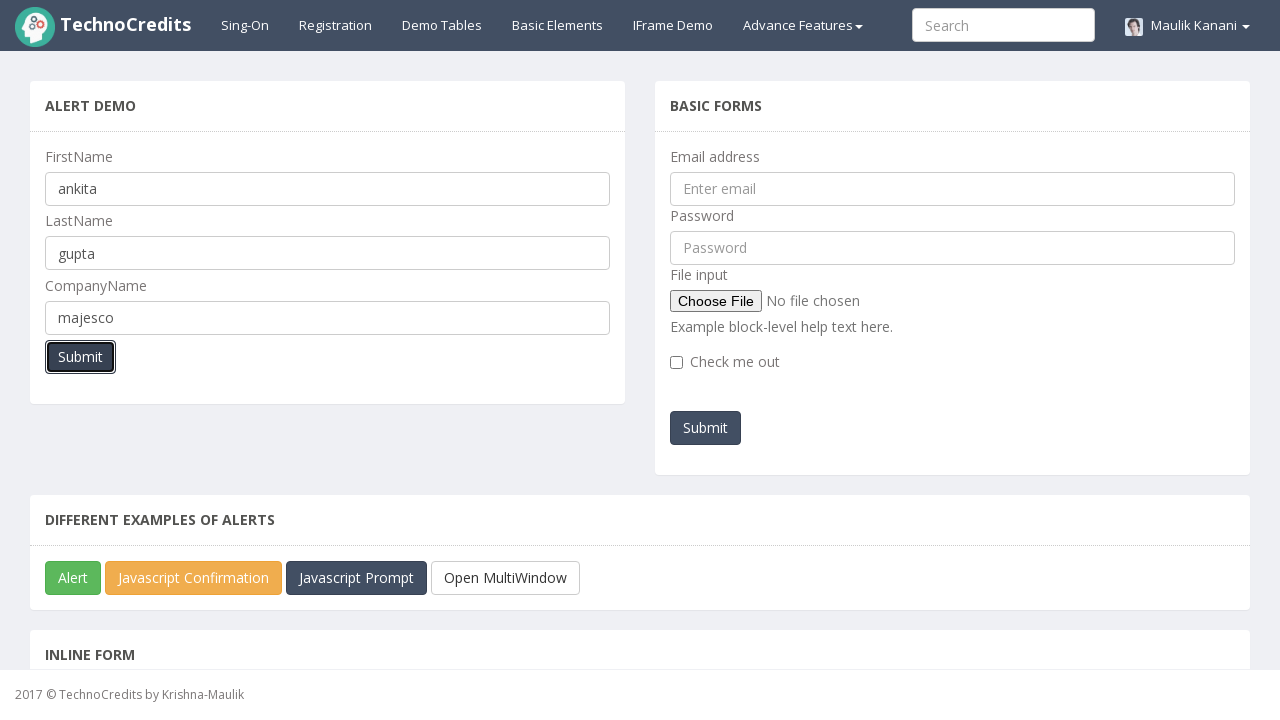